Verifies that the sum of prices in a courses table equals the expected total of 235

Starting URL: https://rahulshettyacademy.com/AutomationPractice/

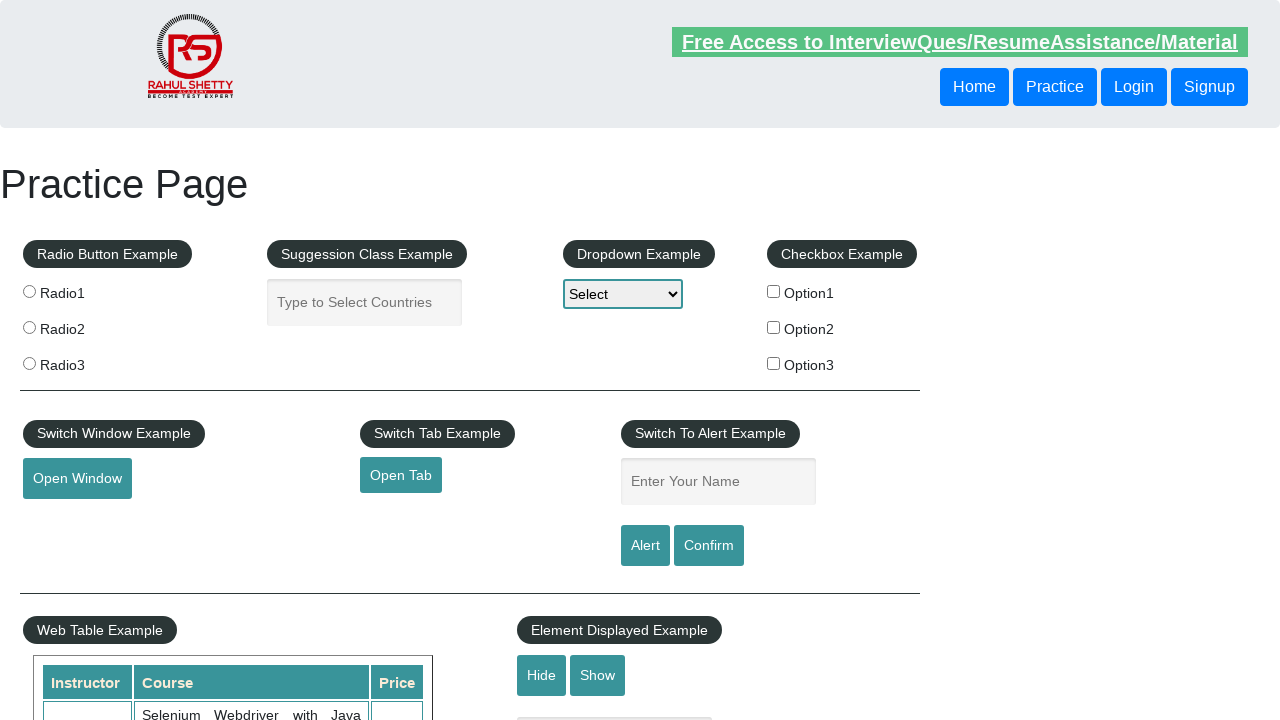

Waited for courses table to load
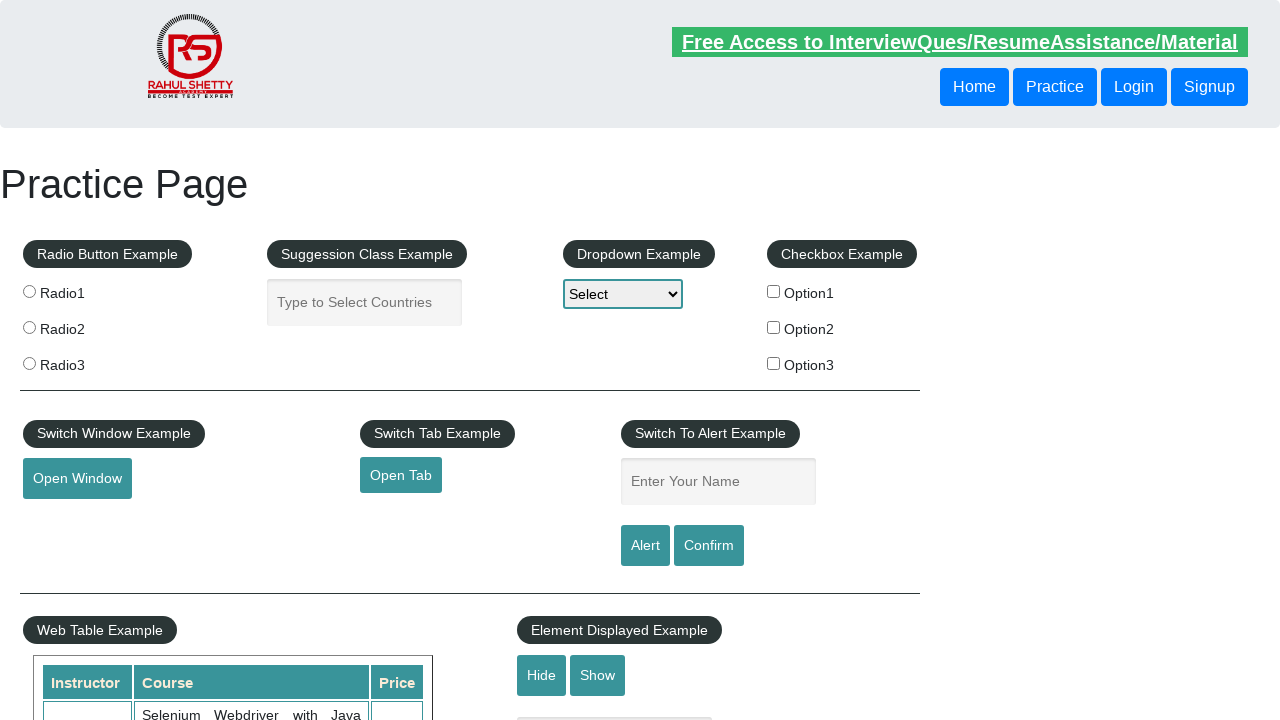

Retrieved all price elements from table column 3
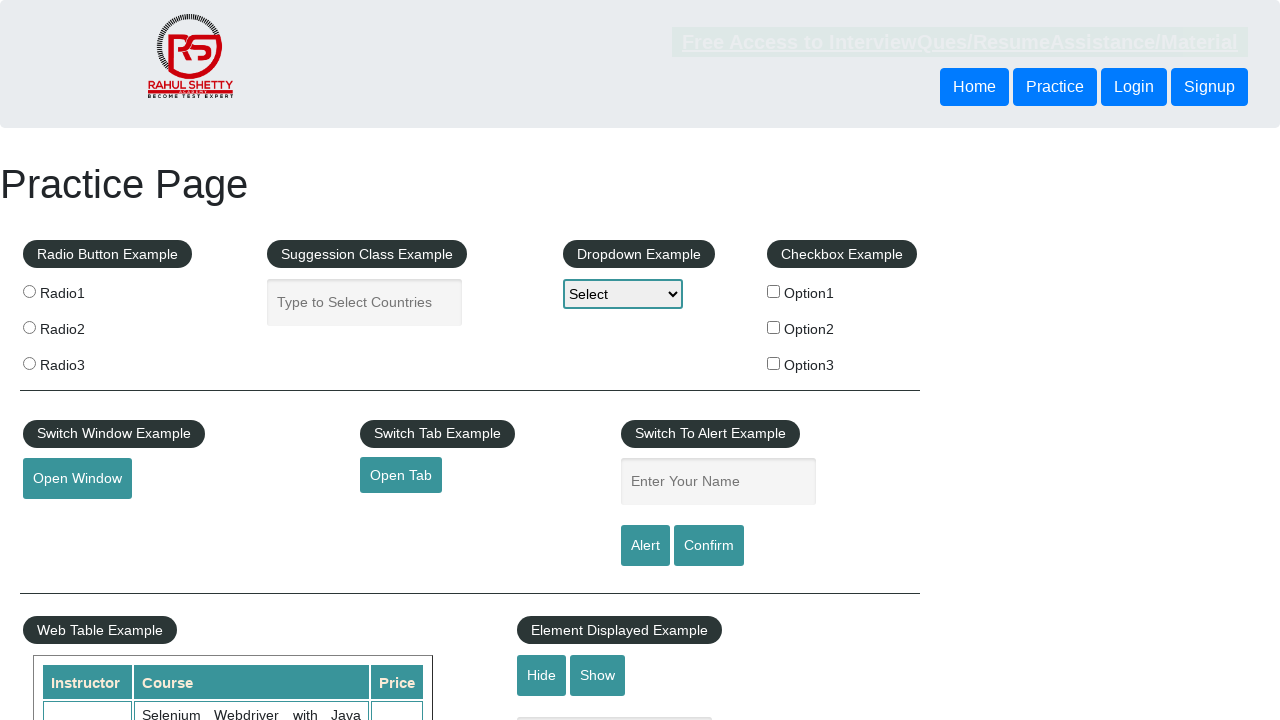

Calculated sum of prices: 235
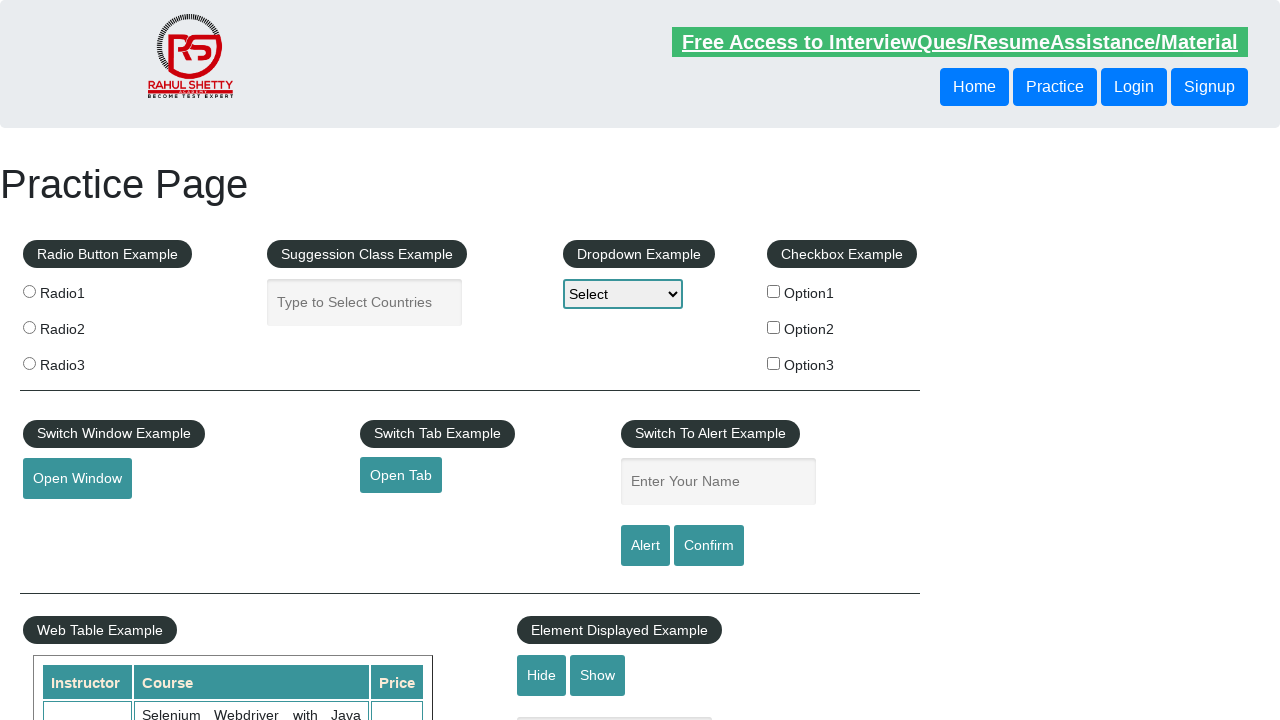

Verified that sum of prices (235) equals expected total (235)
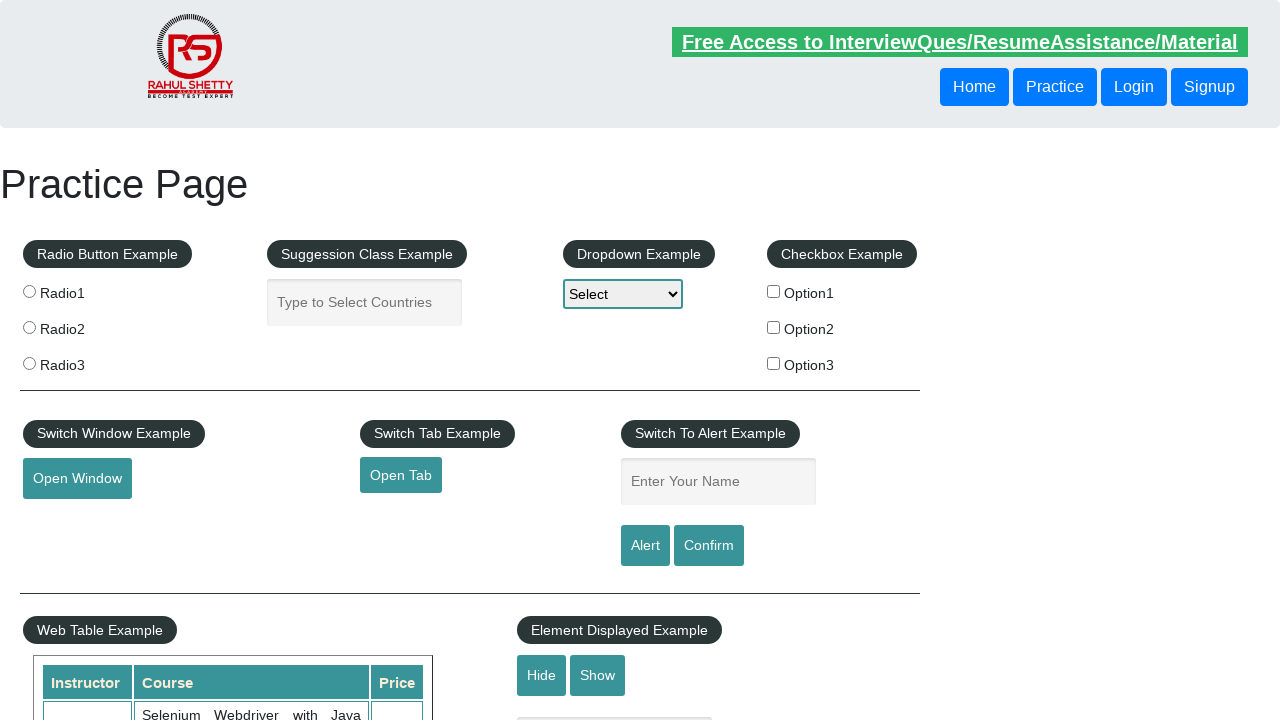

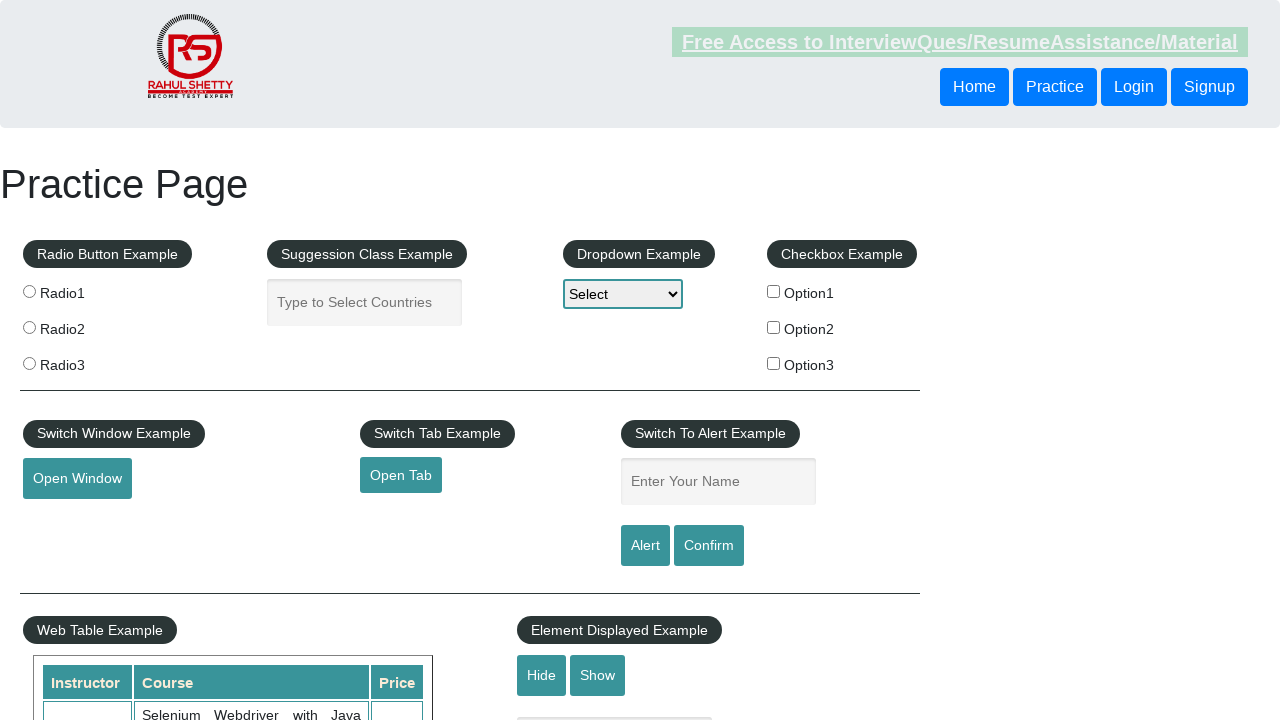